Navigates to Hepsiburada homepage and waits for page to load

Starting URL: https://hepsiburada.com

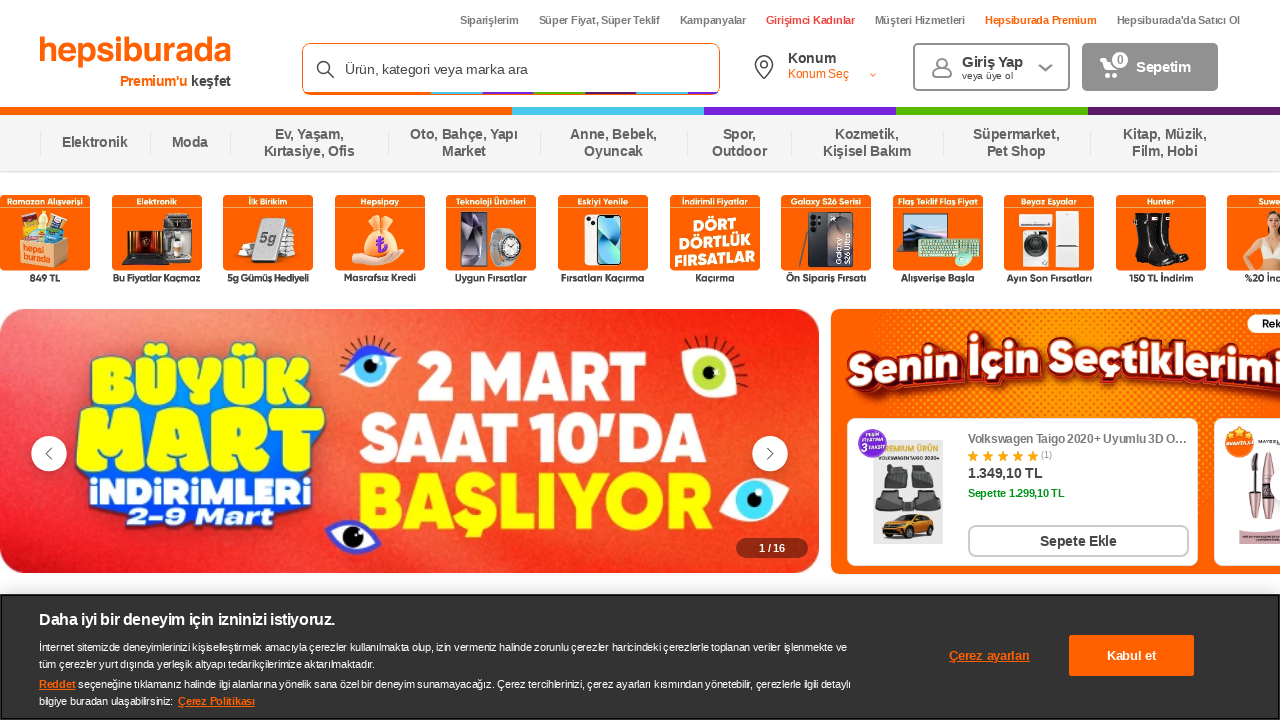

Waited for Hepsiburada homepage to reach domcontentloaded state
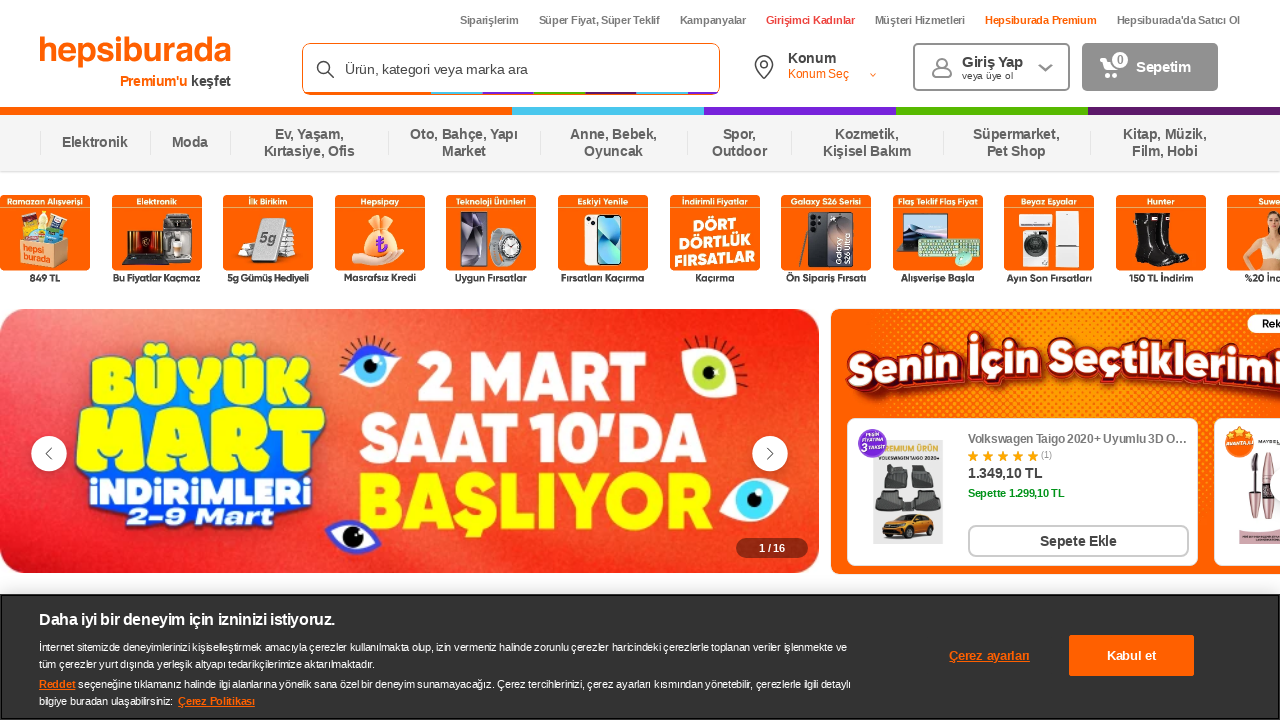

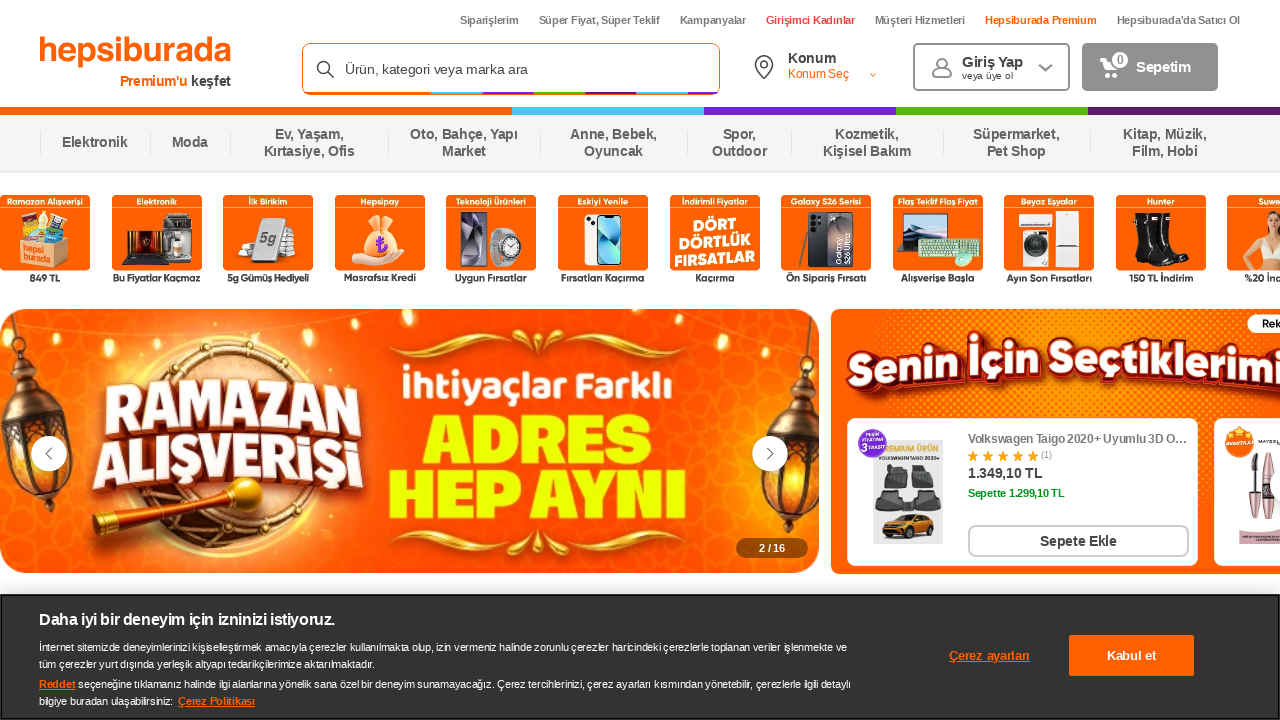